Tests file download functionality by clicking on multiple download links on the test page

Starting URL: http://the-internet.herokuapp.com/download

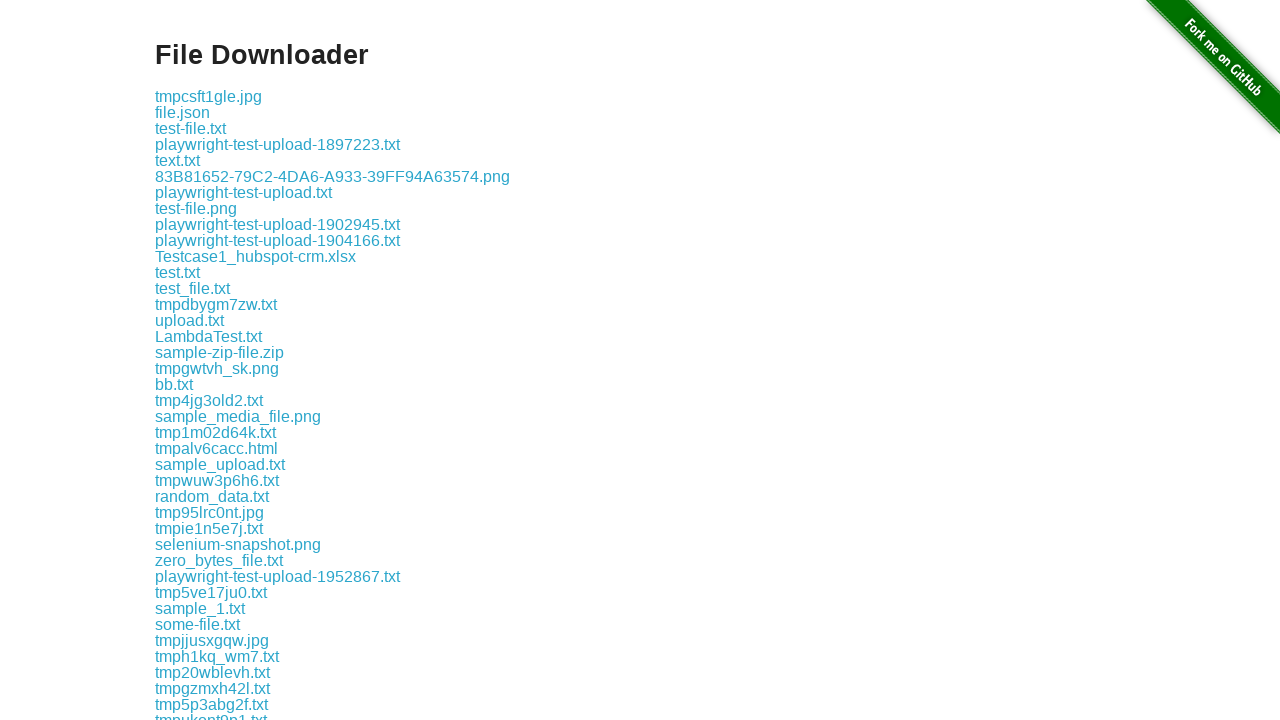

Waited for download links to be visible
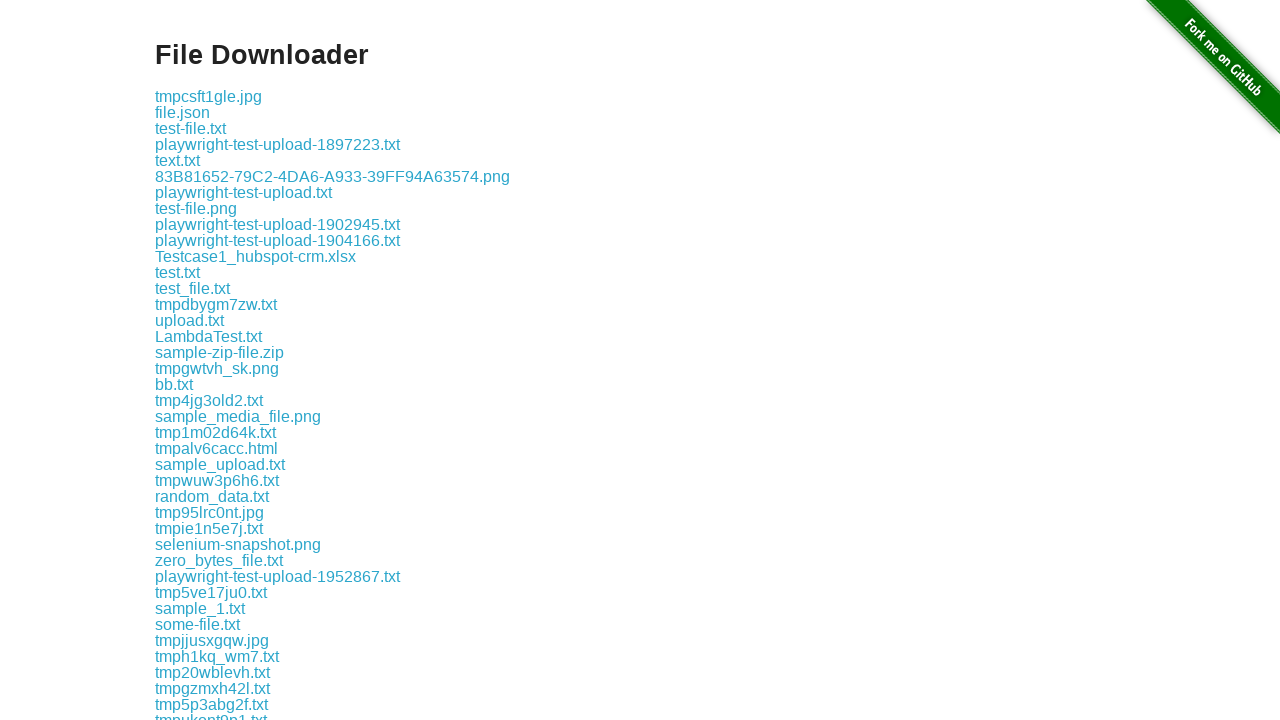

Clicked first download link at (208, 96) on xpath=//*[@id='content']/div/a[1]
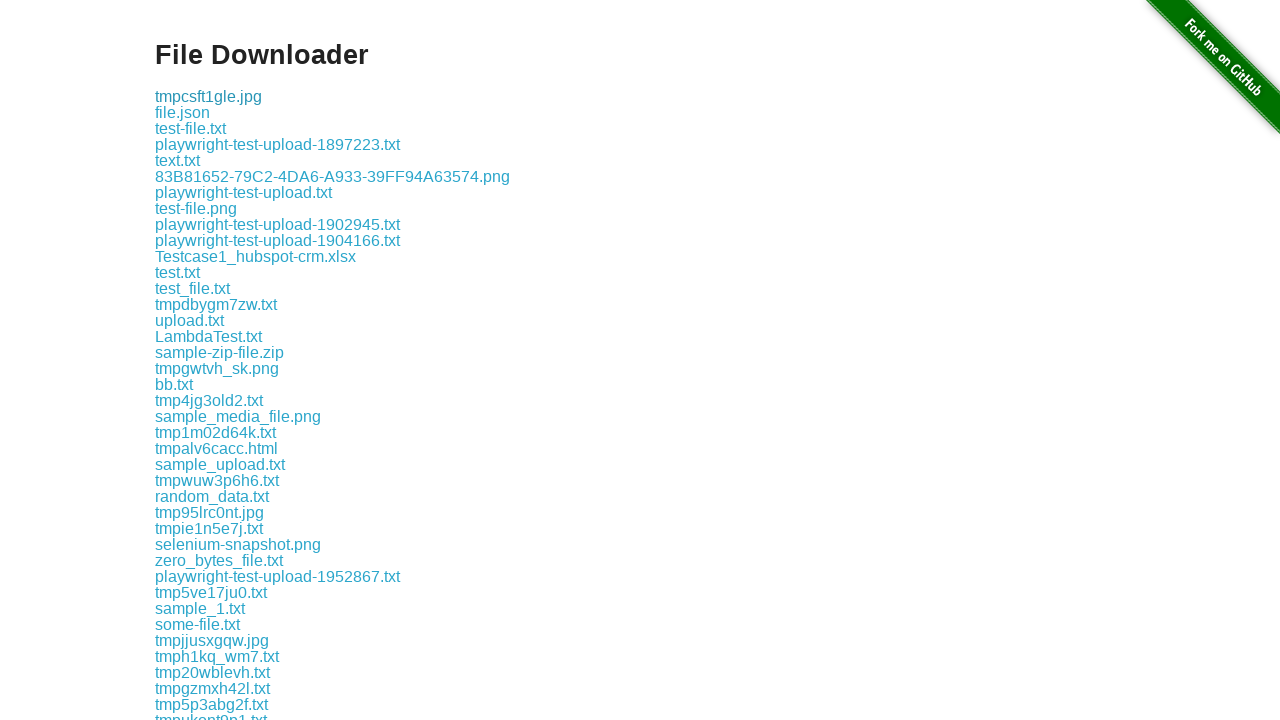

Waited for sixth download link to be visible
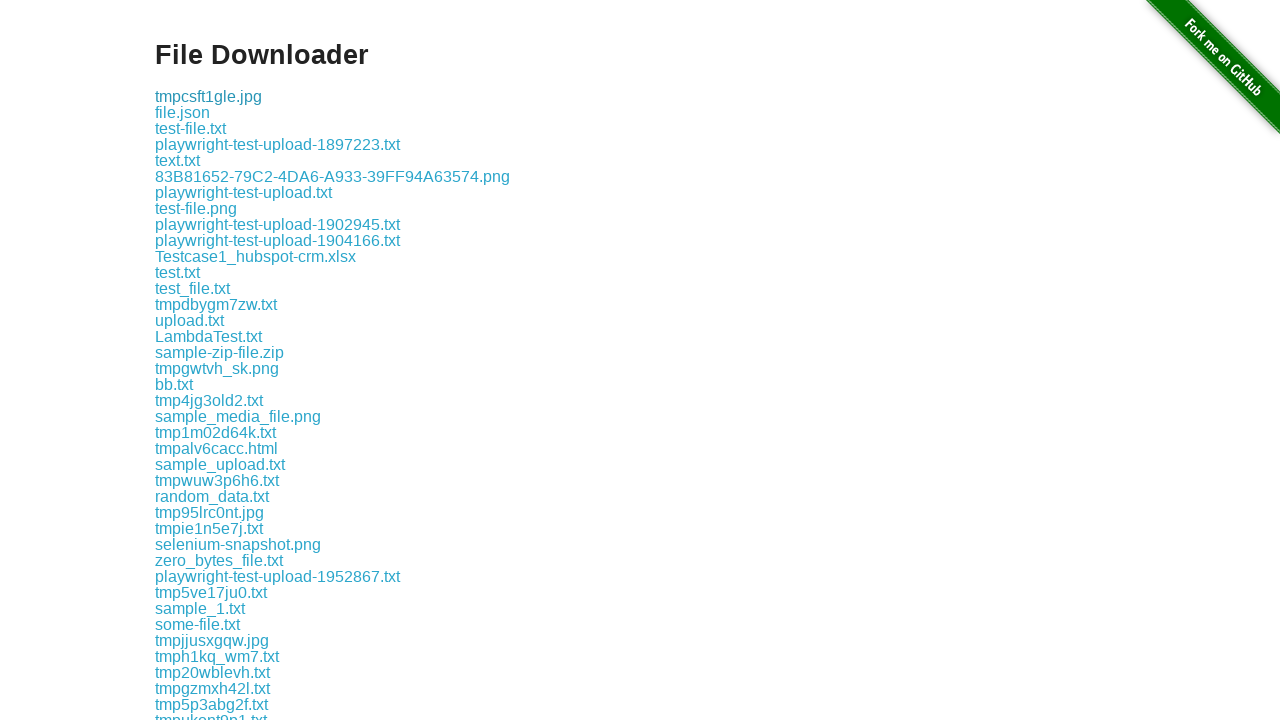

Clicked sixth download link at (332, 176) on xpath=//*[@id='content']/div/a[6]
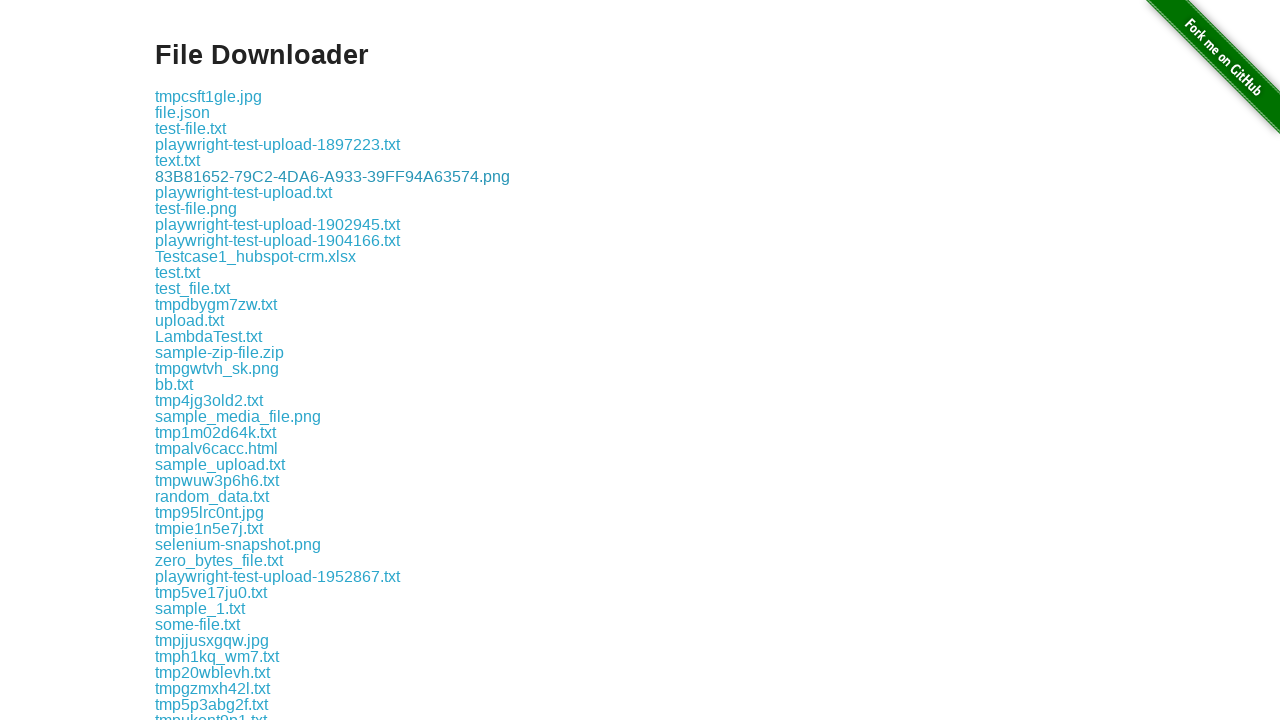

Waited for fifth download link to be visible
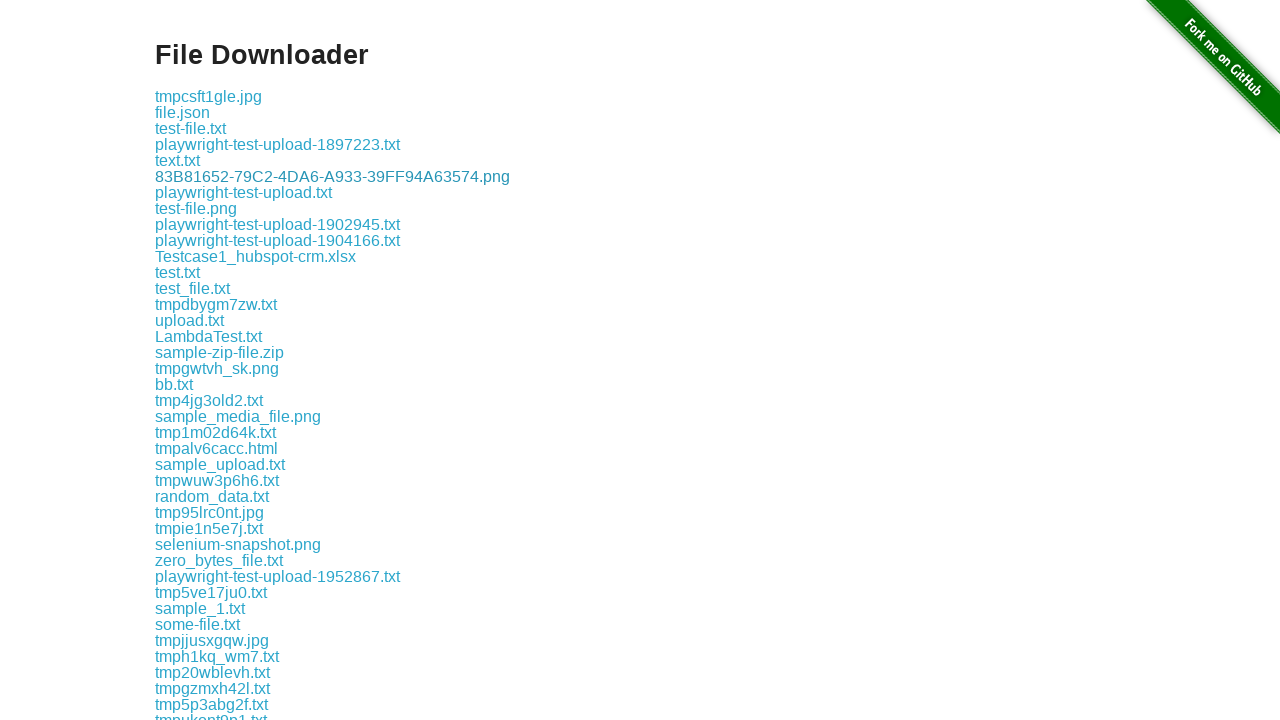

Clicked fifth download link at (178, 160) on xpath=//*[@id='content']/div/a[5]
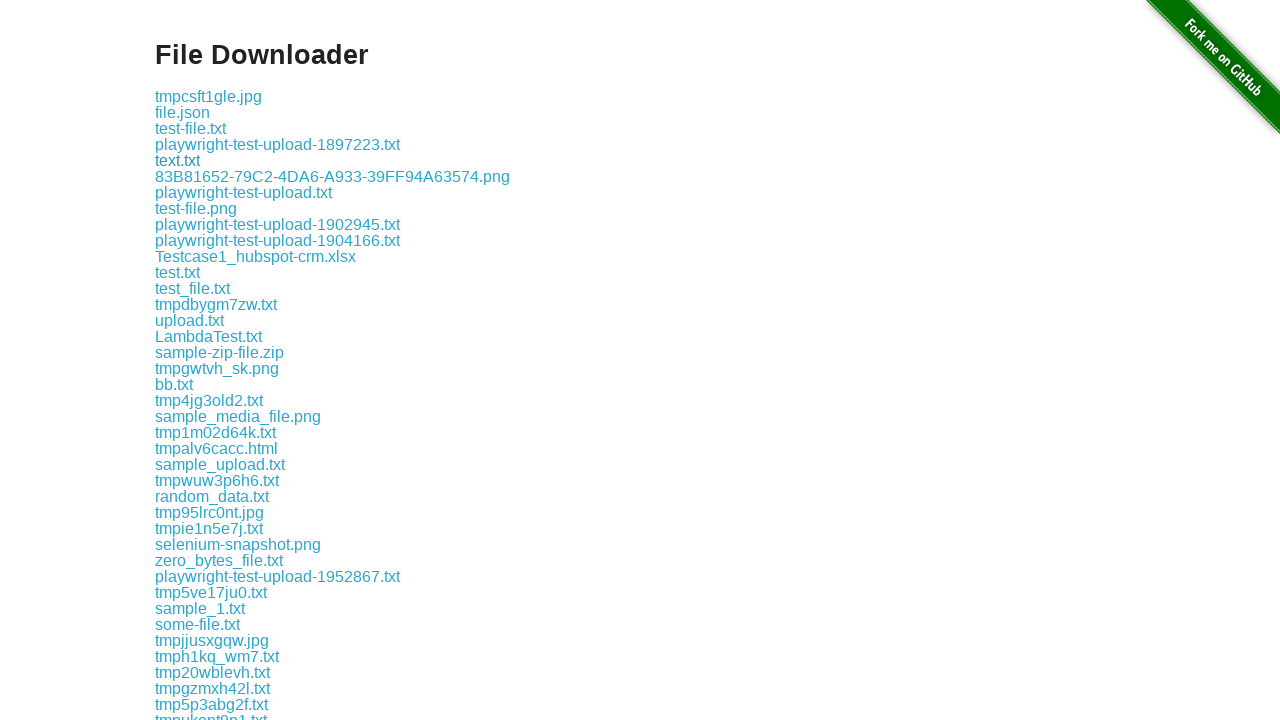

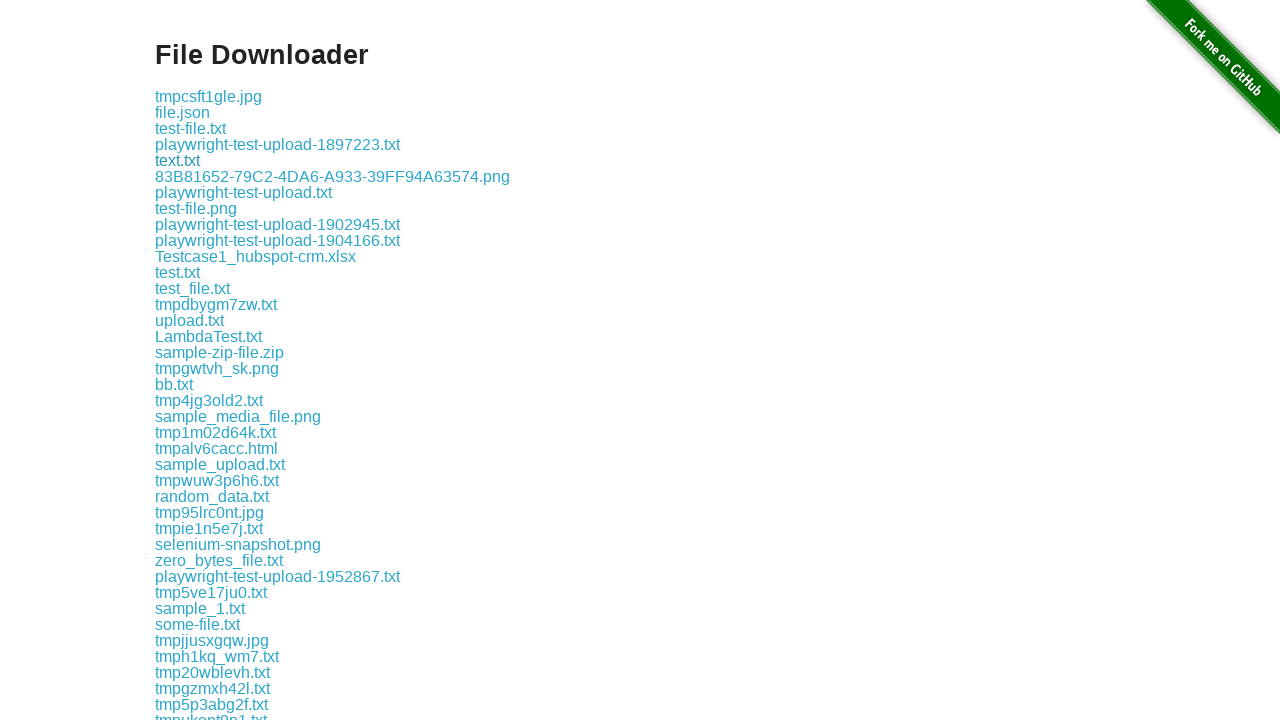